Tests adding and removing dynamic elements by clicking the "Add Element" button twice to create two delete buttons, then clicking one "Delete" button to remove an element.

Starting URL: https://the-internet.herokuapp.com/add_remove_elements/

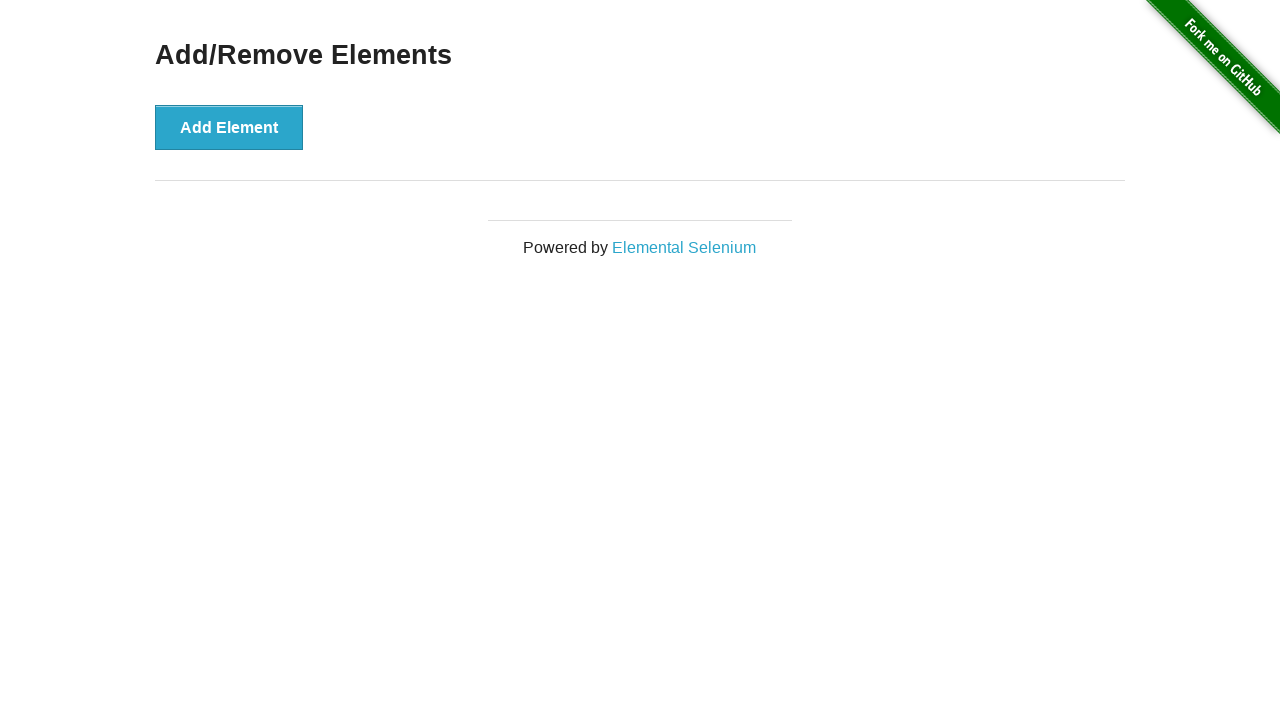

Clicked 'Add Element' button first time at (229, 127) on xpath=//button[text()='Add Element']
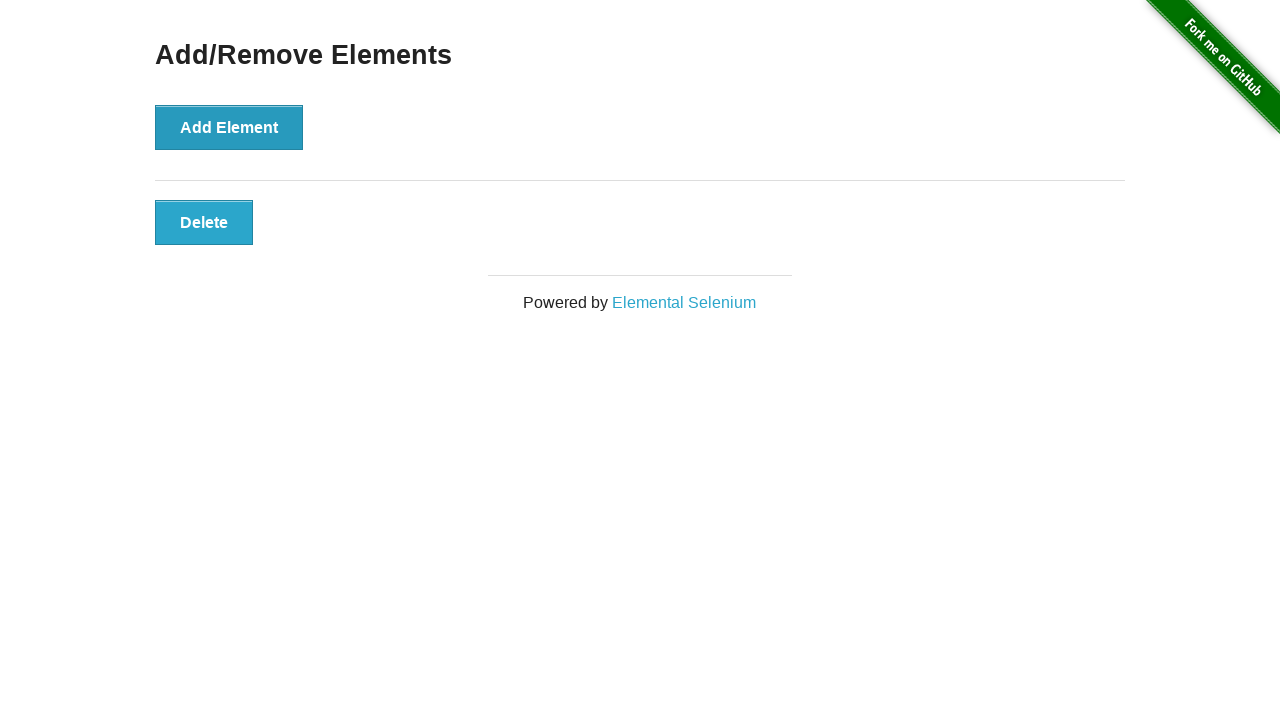

Clicked 'Add Element' button second time to create two delete buttons at (229, 127) on xpath=//button[text()='Add Element']
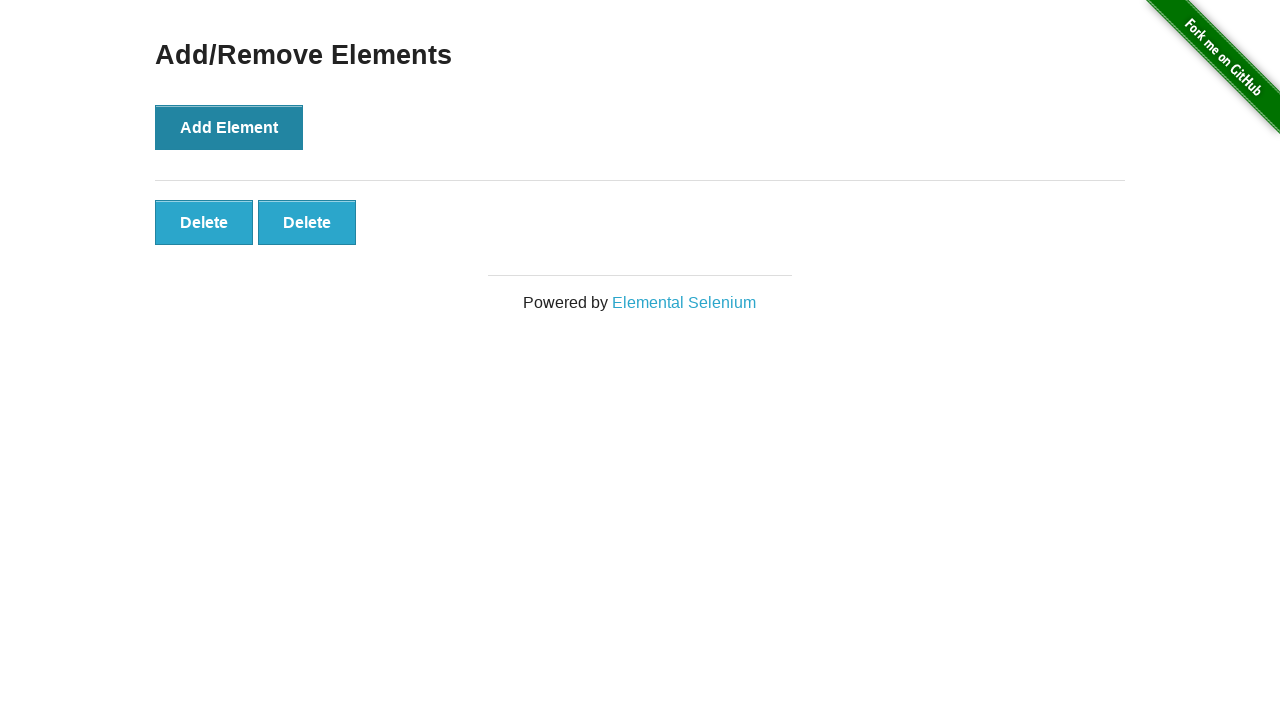

Clicked first 'Delete' button to remove an element at (204, 222) on xpath=//button[text()='Delete']
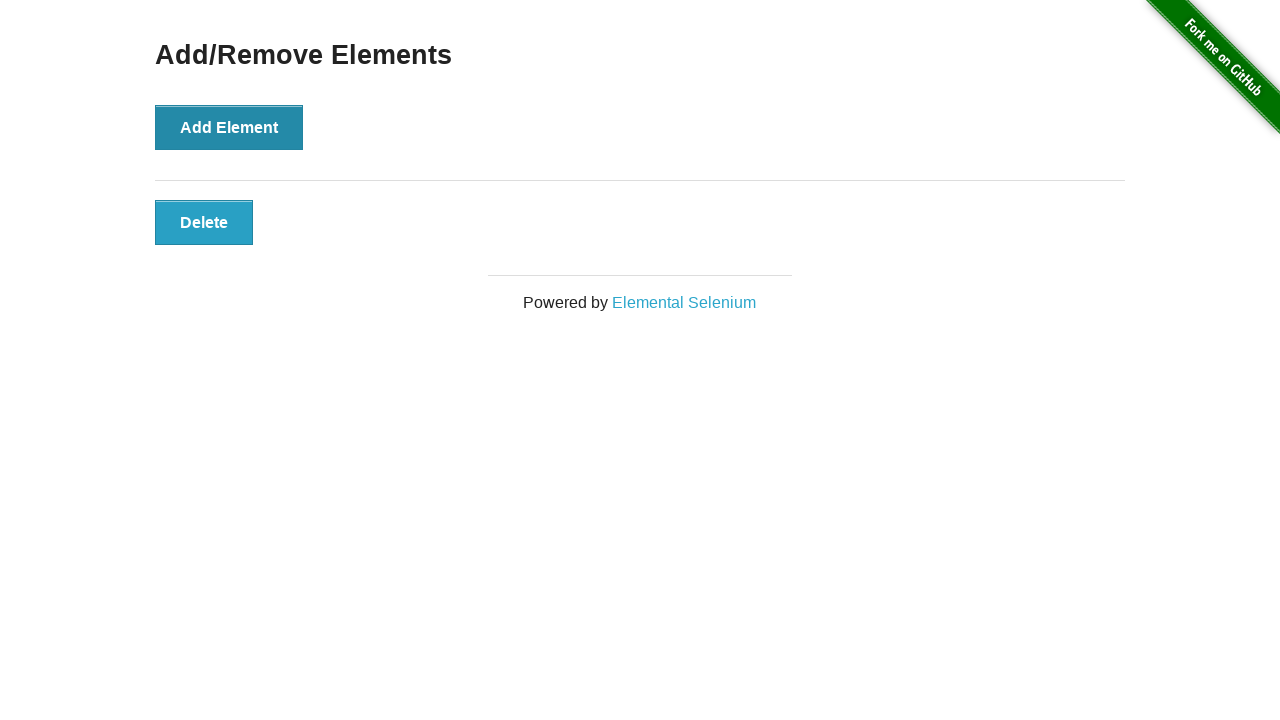

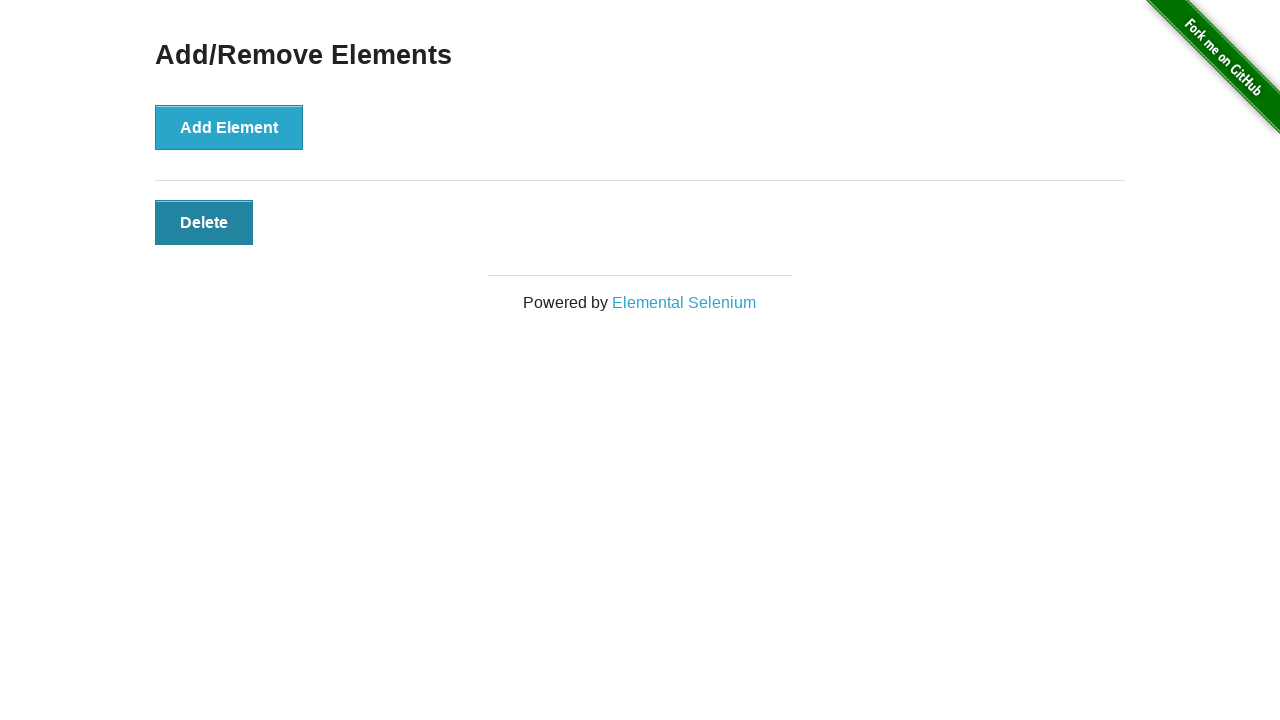